Tests form interactions by clicking a button, filling text fields, selecting from dropdown, and clicking a checkbox, verifying message updates after each action

Starting URL: https://s3.amazonaws.com/webdriver-testing-website/form.html

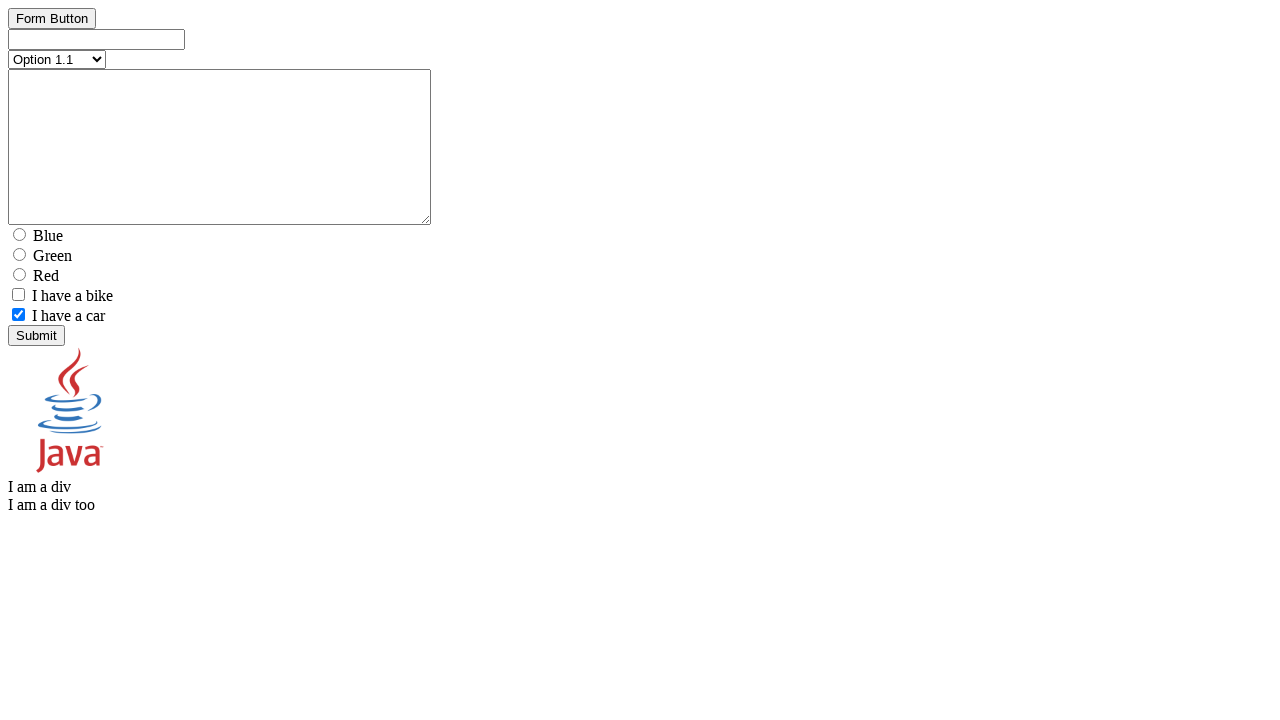

Clicked button element at (52, 36) on #button_element
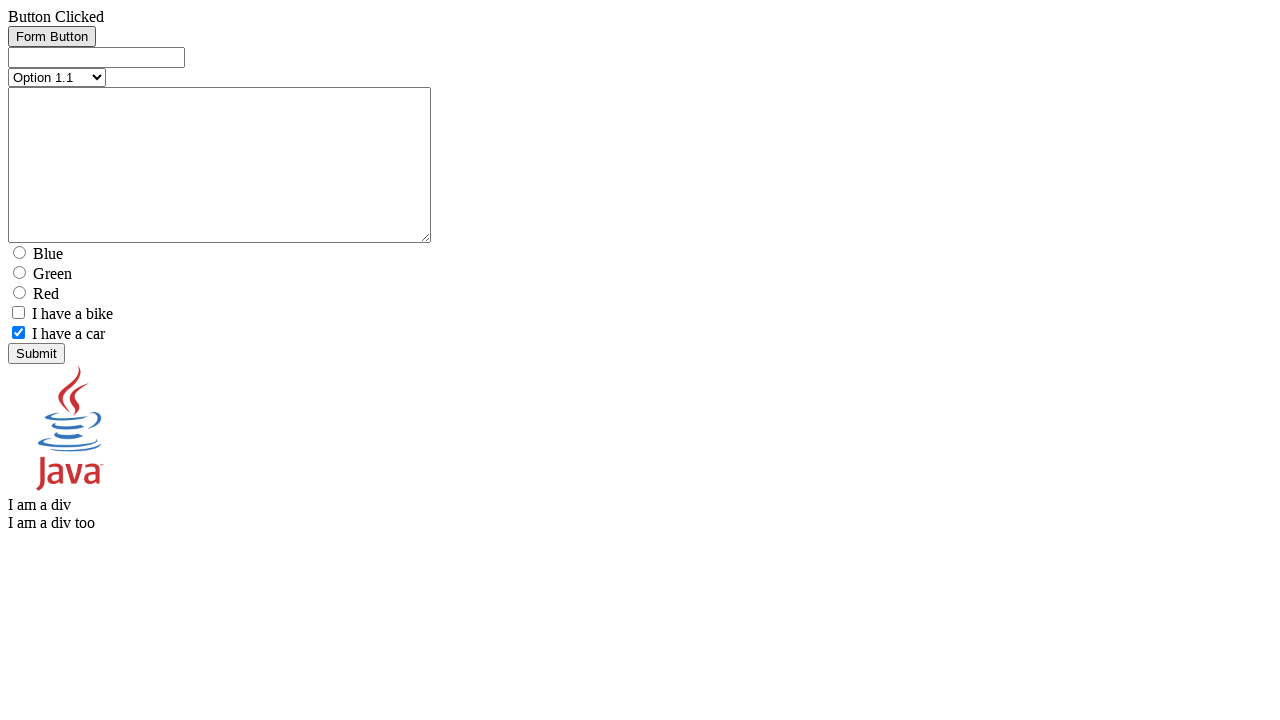

Message element loaded after button click
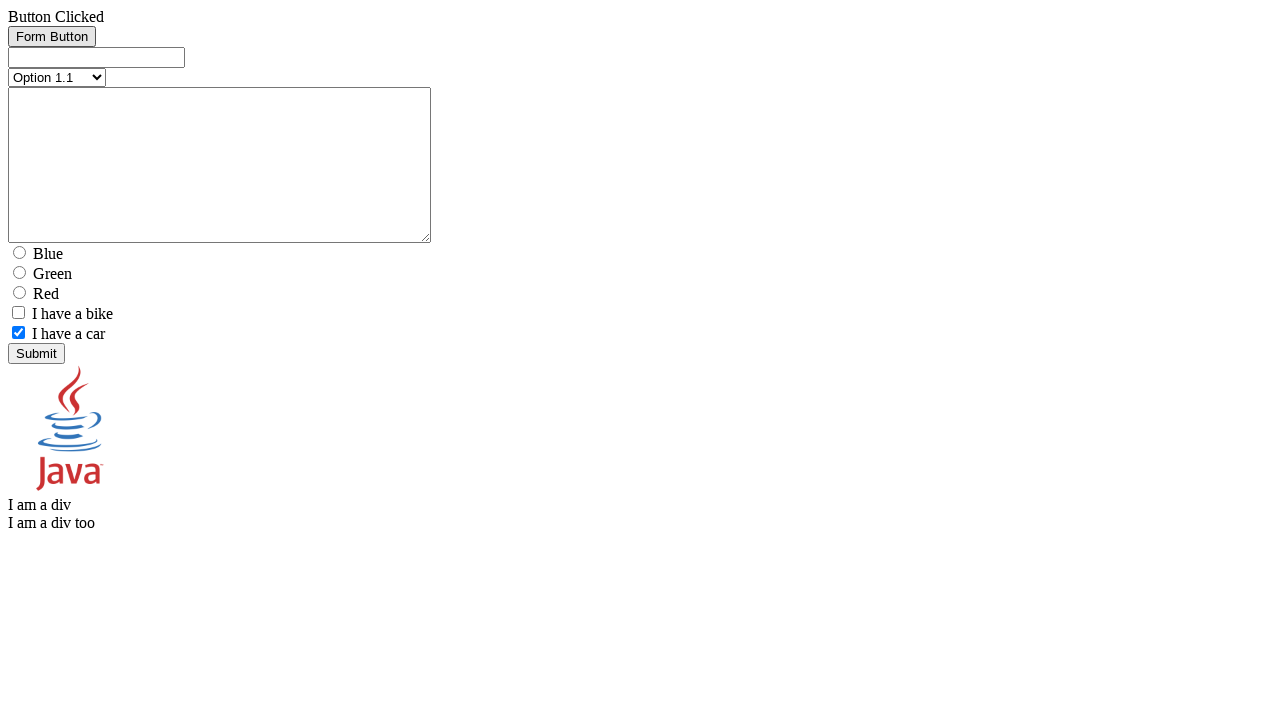

Filled text input field with 'test text' on #text_element
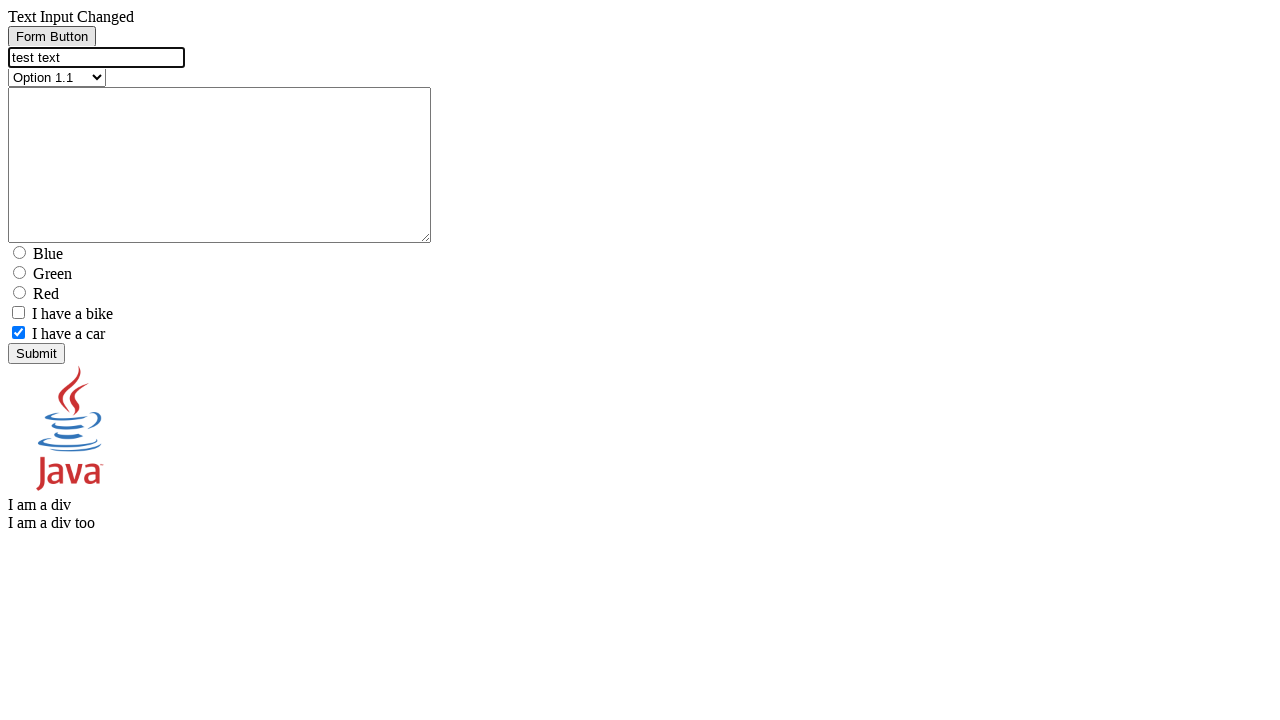

Filled textarea element with 'test text' on #textarea_element
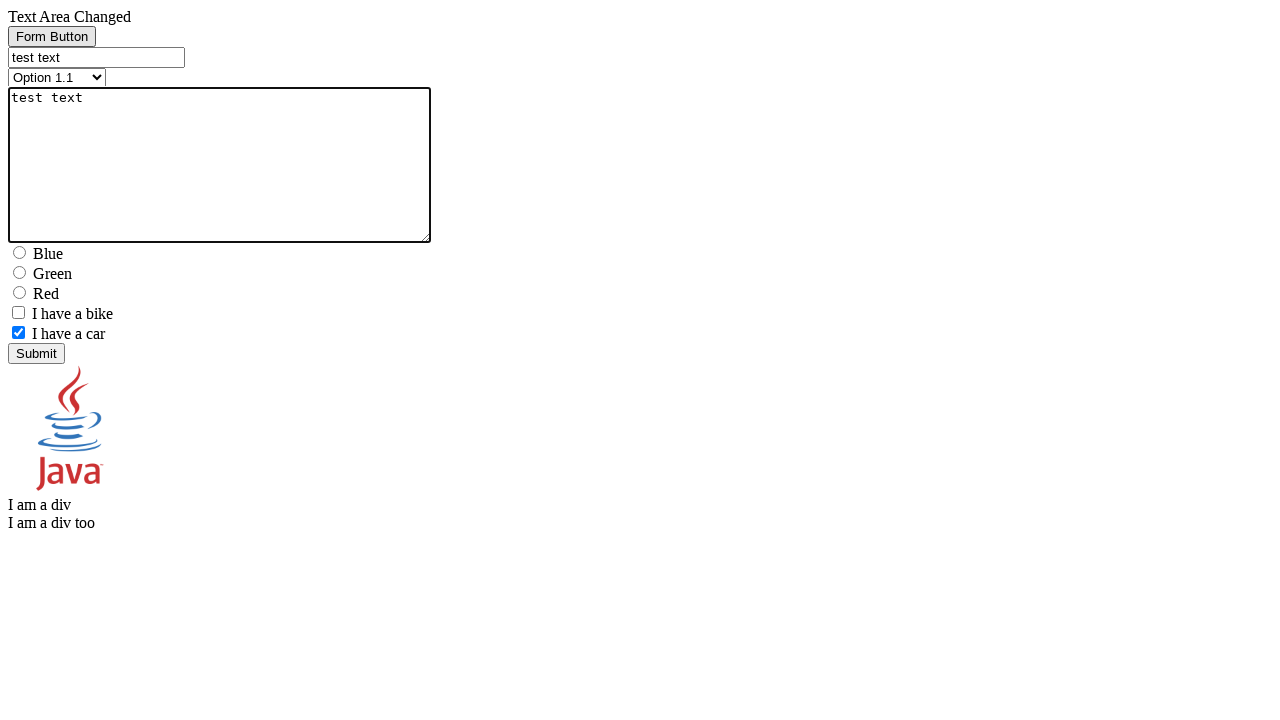

Selected 'Option 2.1' from dropdown menu on [name=select_element]
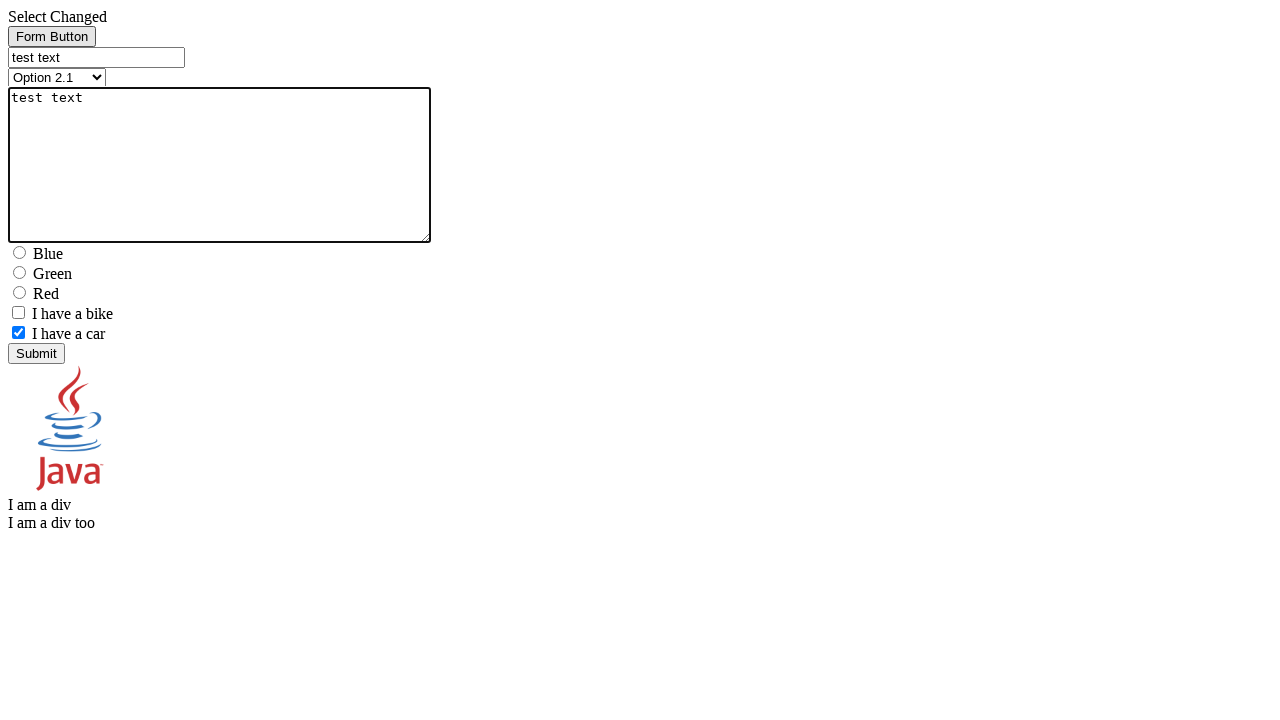

Clicked checkbox element at (18, 312) on xpath=//input[@name='checkbox1_element']
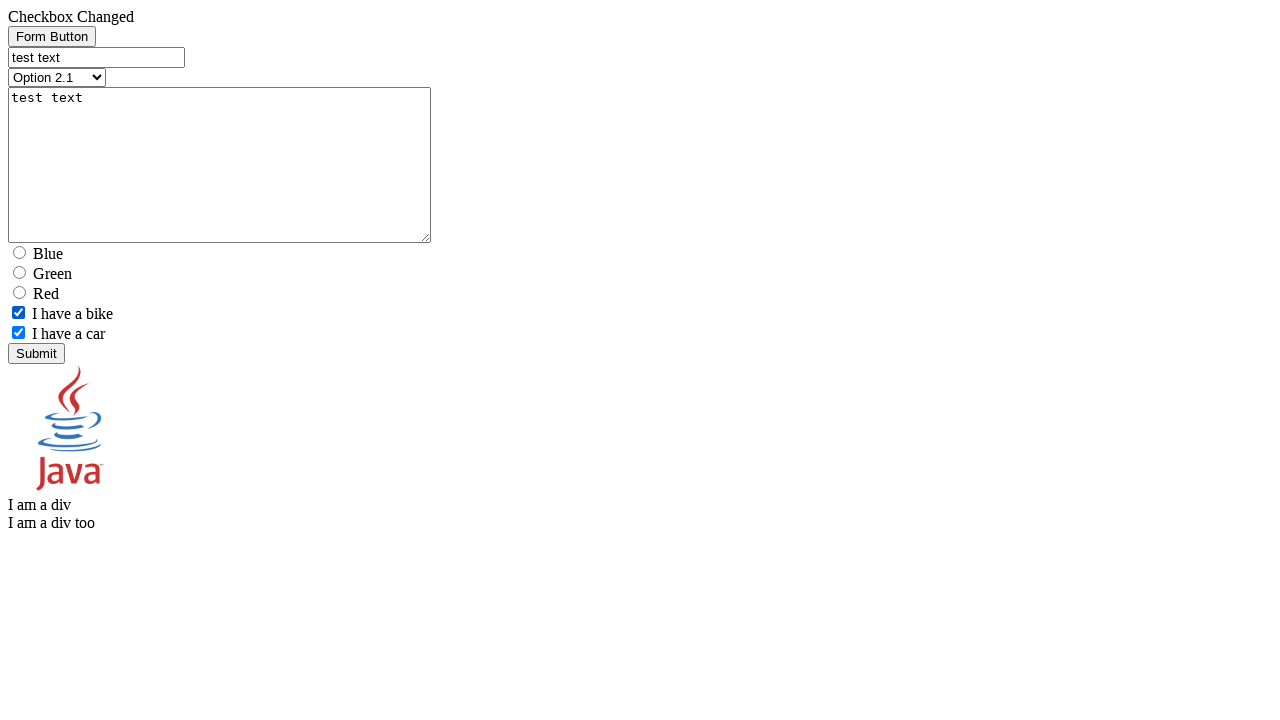

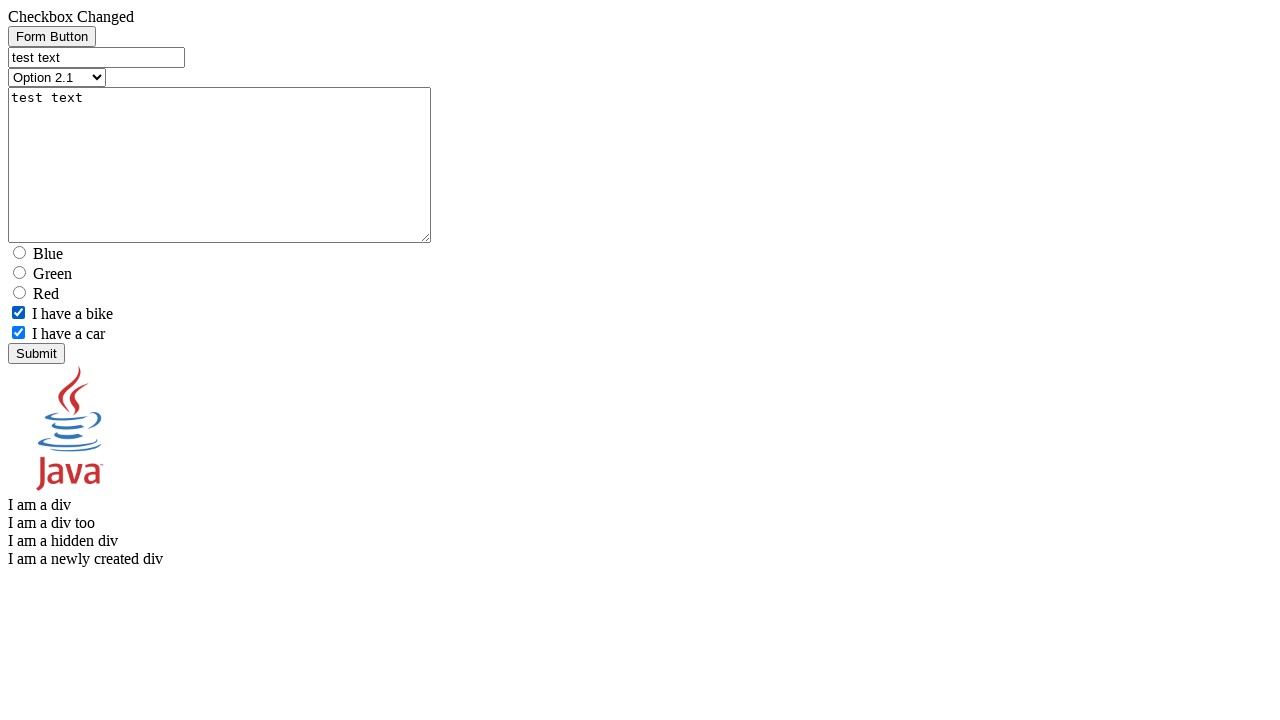